Tests dropdown selection functionality on a registration form by selecting skills using different methods (by index, value, and visible text)

Starting URL: https://demo.automationtesting.in/Register.html

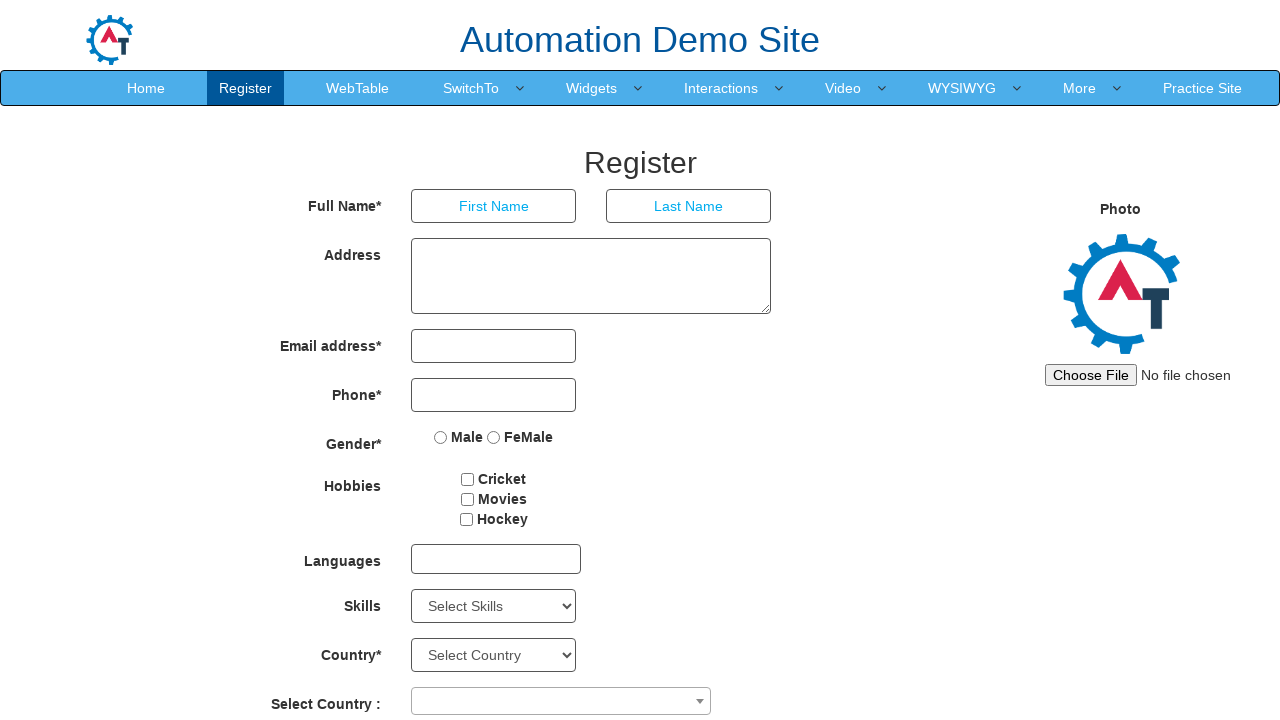

Navigated to registration form page
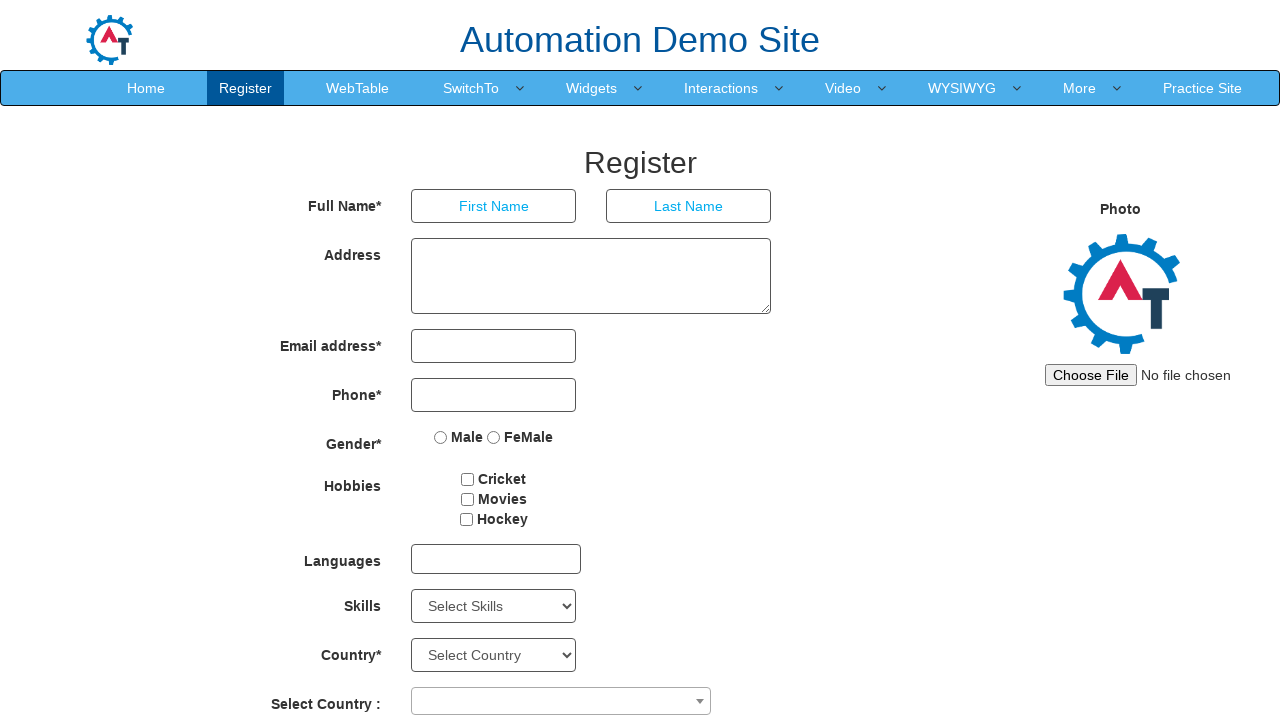

Selected skill by index 7 (8th option) from Skills dropdown on #Skills
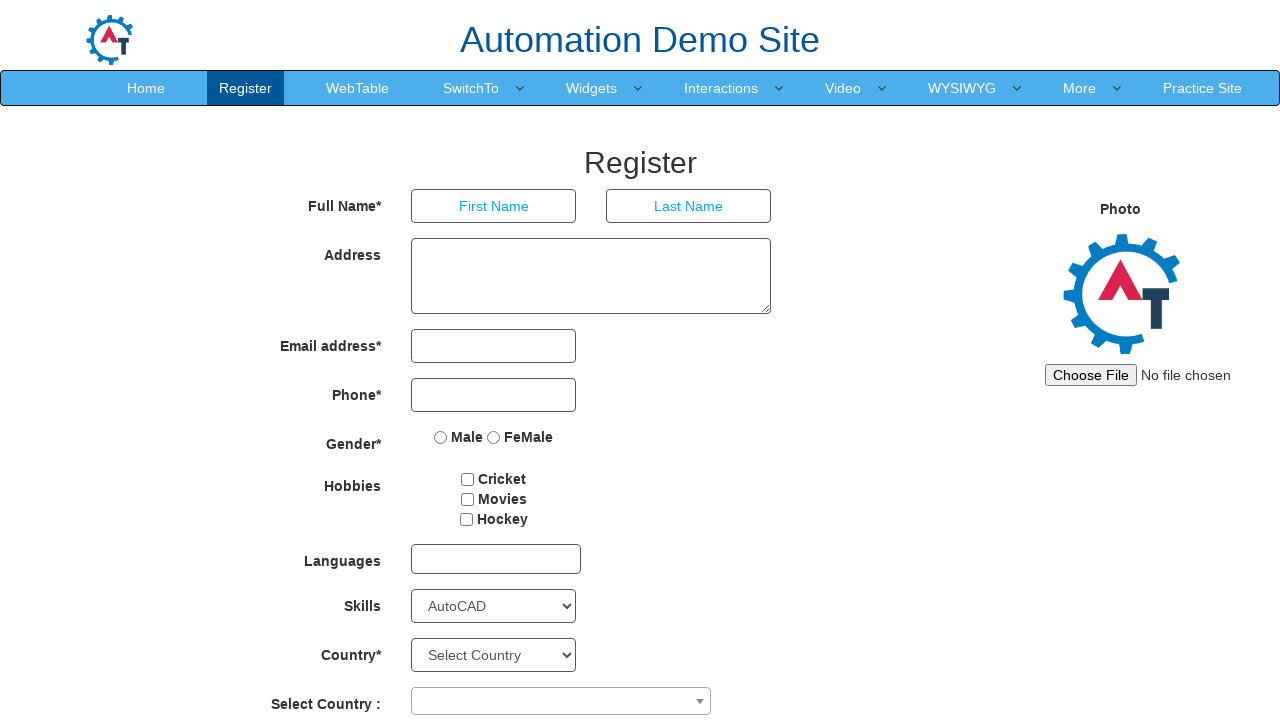

Selected 'Javascript' skill by value from Skills dropdown on #Skills
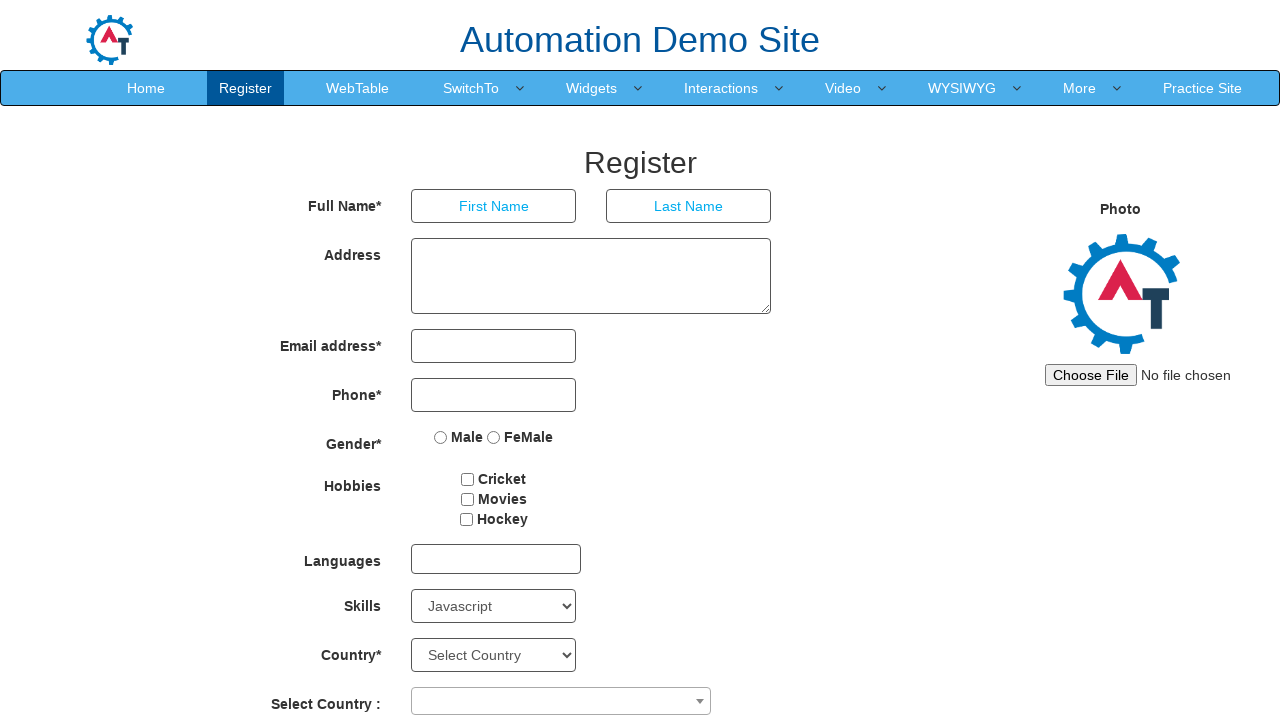

Selected 'Java' skill by visible text from Skills dropdown on #Skills
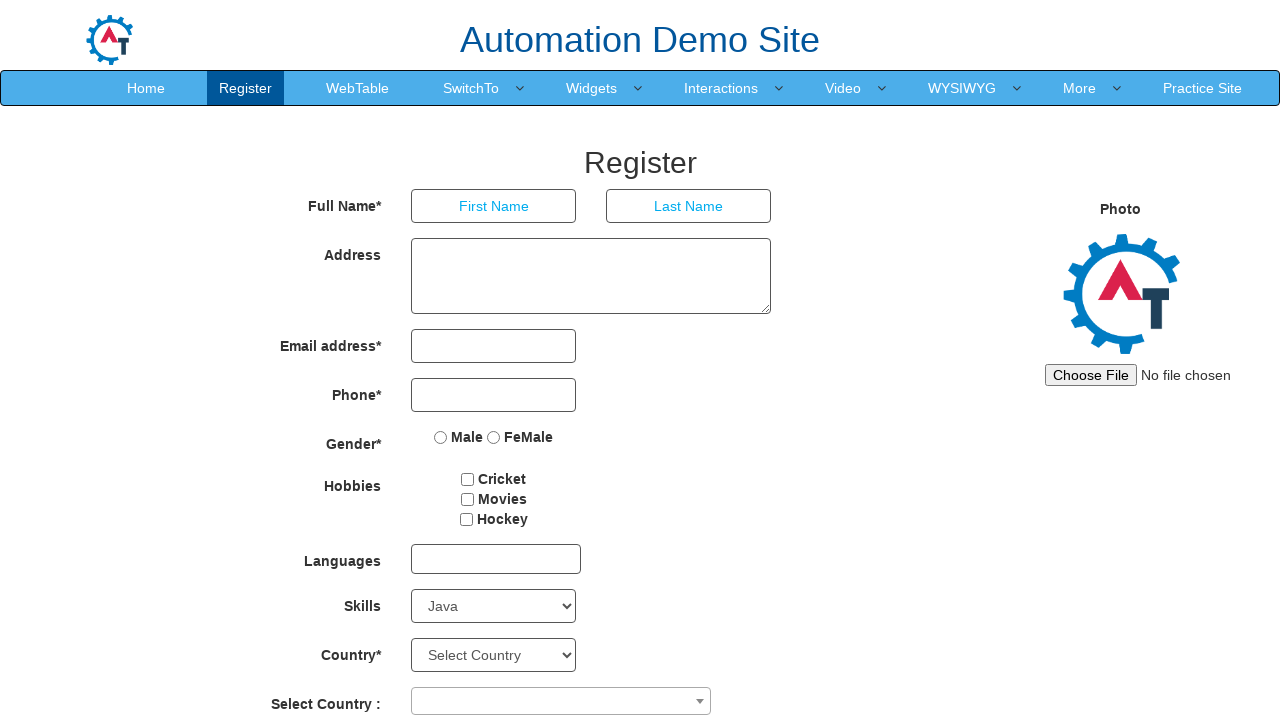

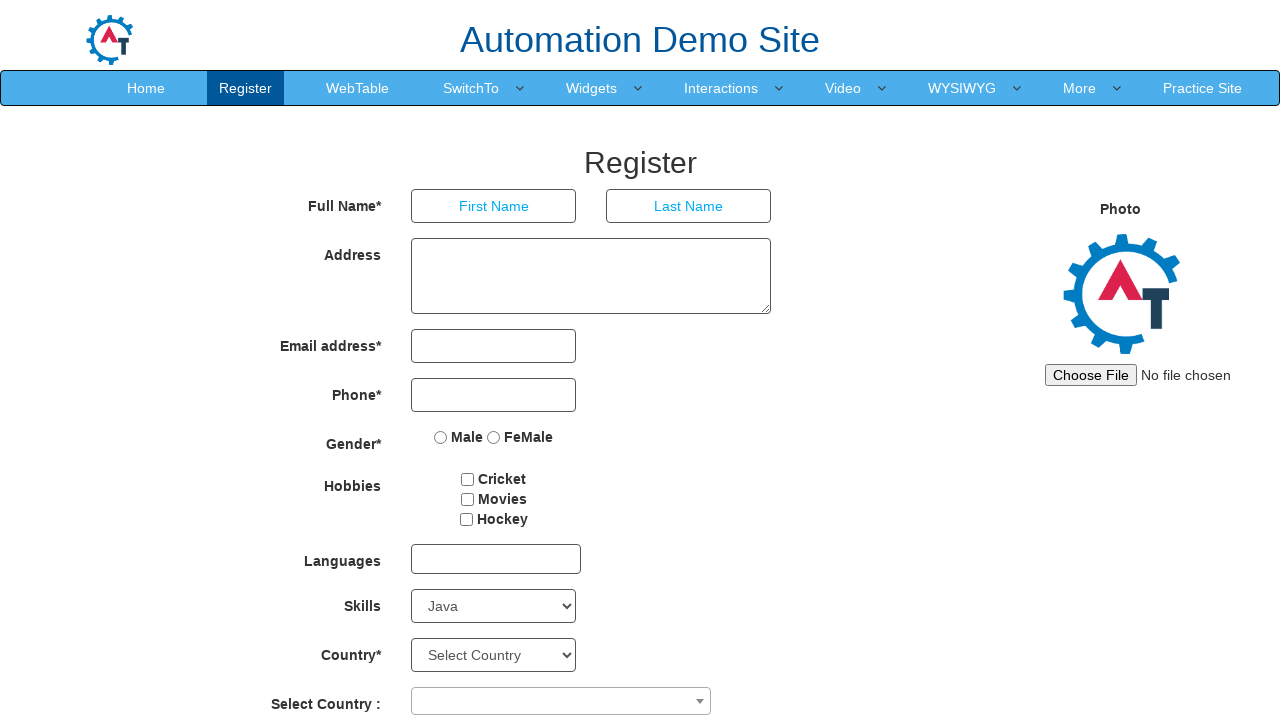